Tests date picker functionality by selecting a specific date (June 15, 2027) through year, month, and day navigation

Starting URL: https://rahulshettyacademy.com/seleniumPractise/#/offers

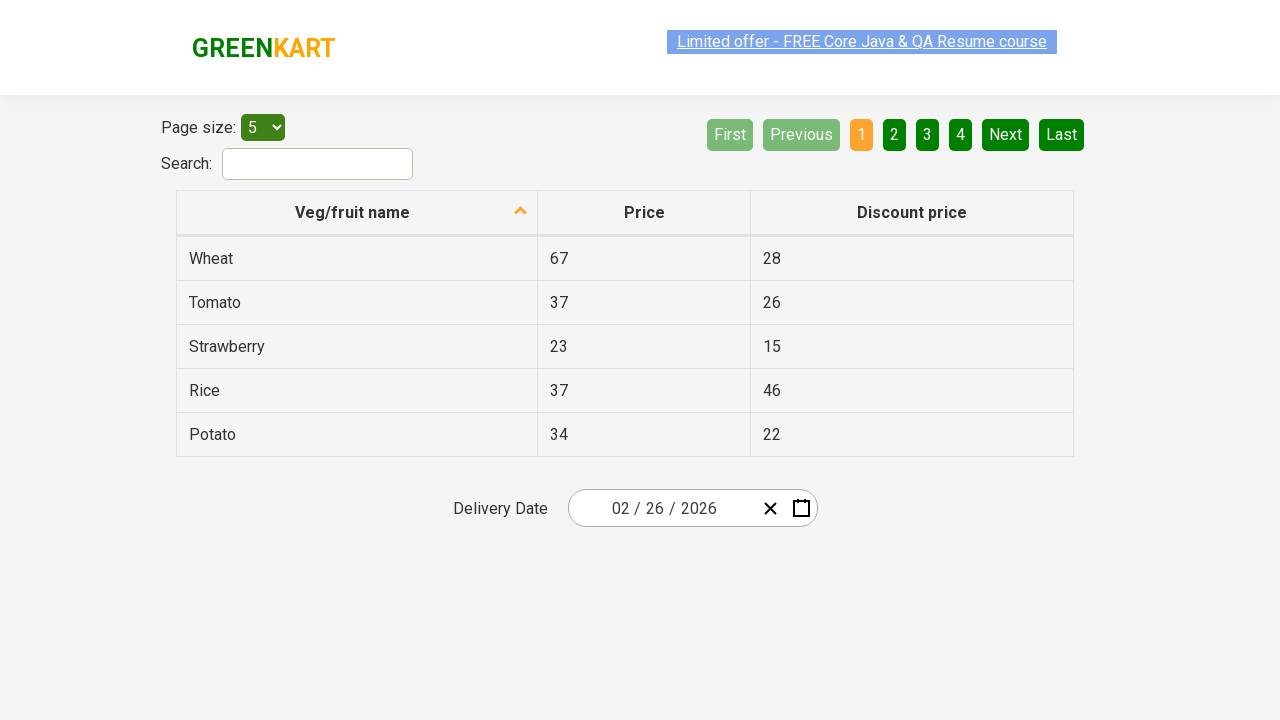

Clicked date picker input to open calendar at (662, 508) on .react-date-picker__inputGroup
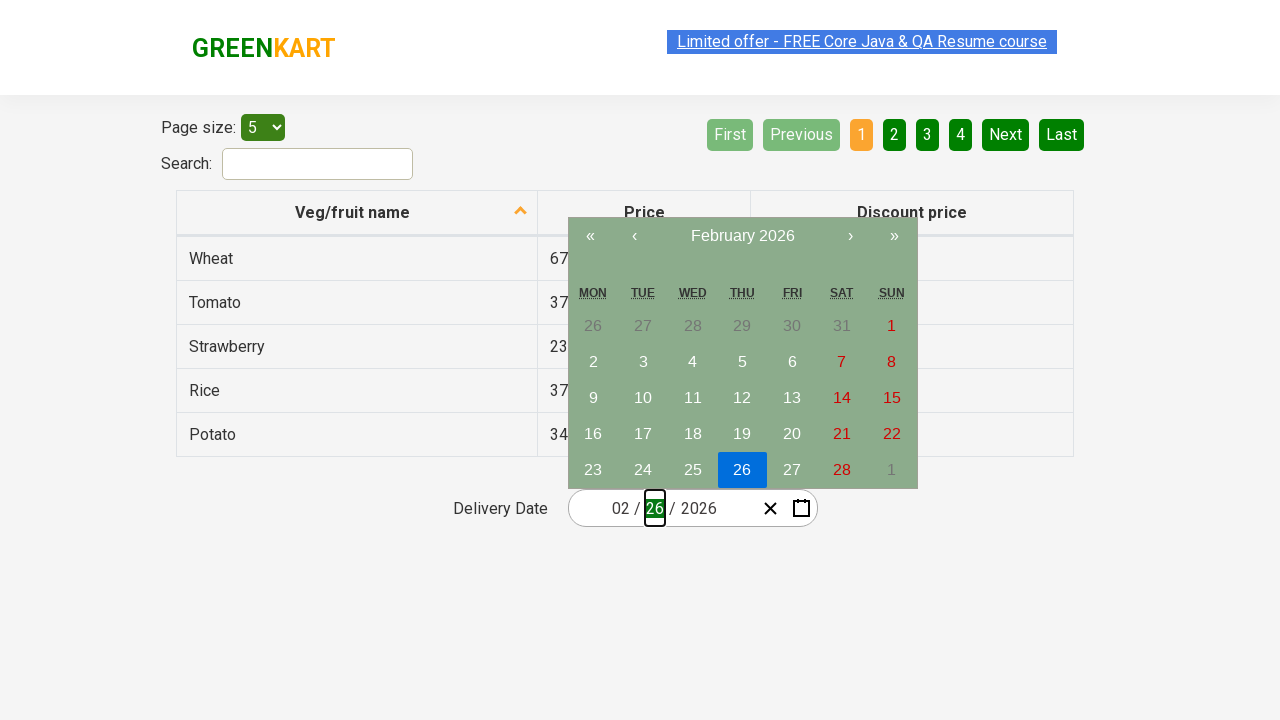

Clicked navigation label to view year selection at (742, 236) on .react-calendar__navigation__label
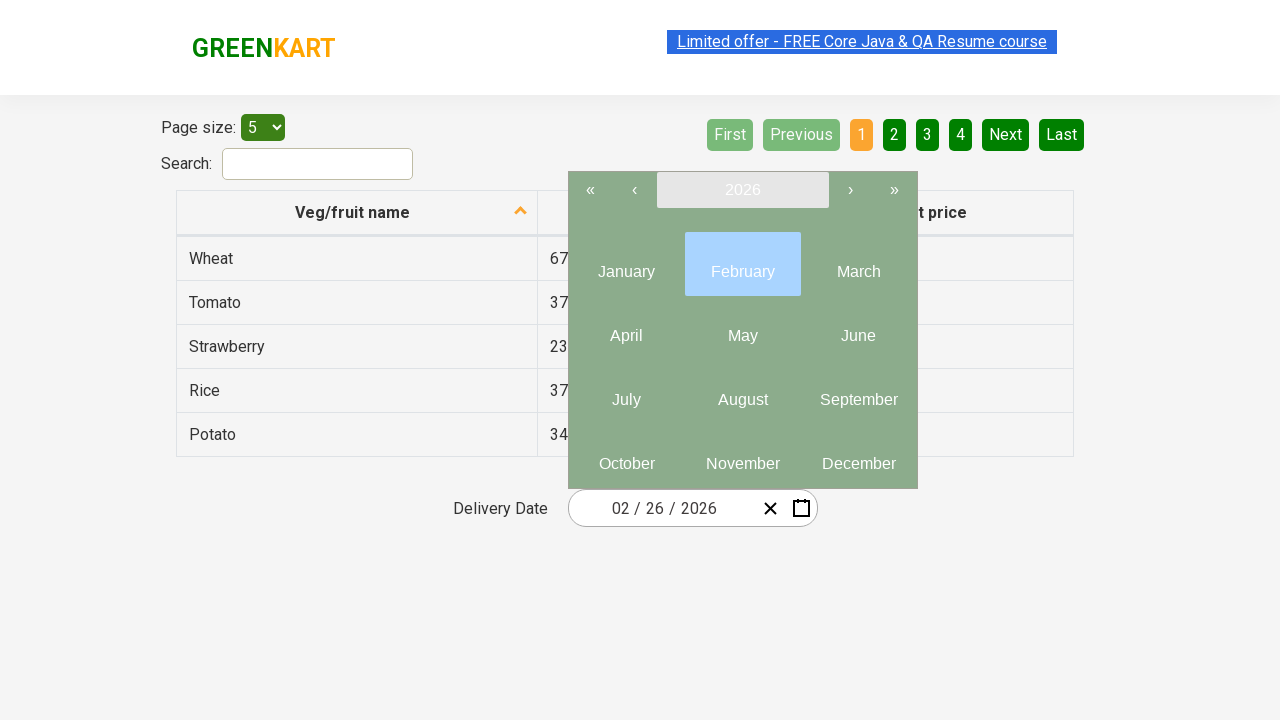

Clicked navigation label again to view decade selection at (742, 190) on .react-calendar__navigation__label
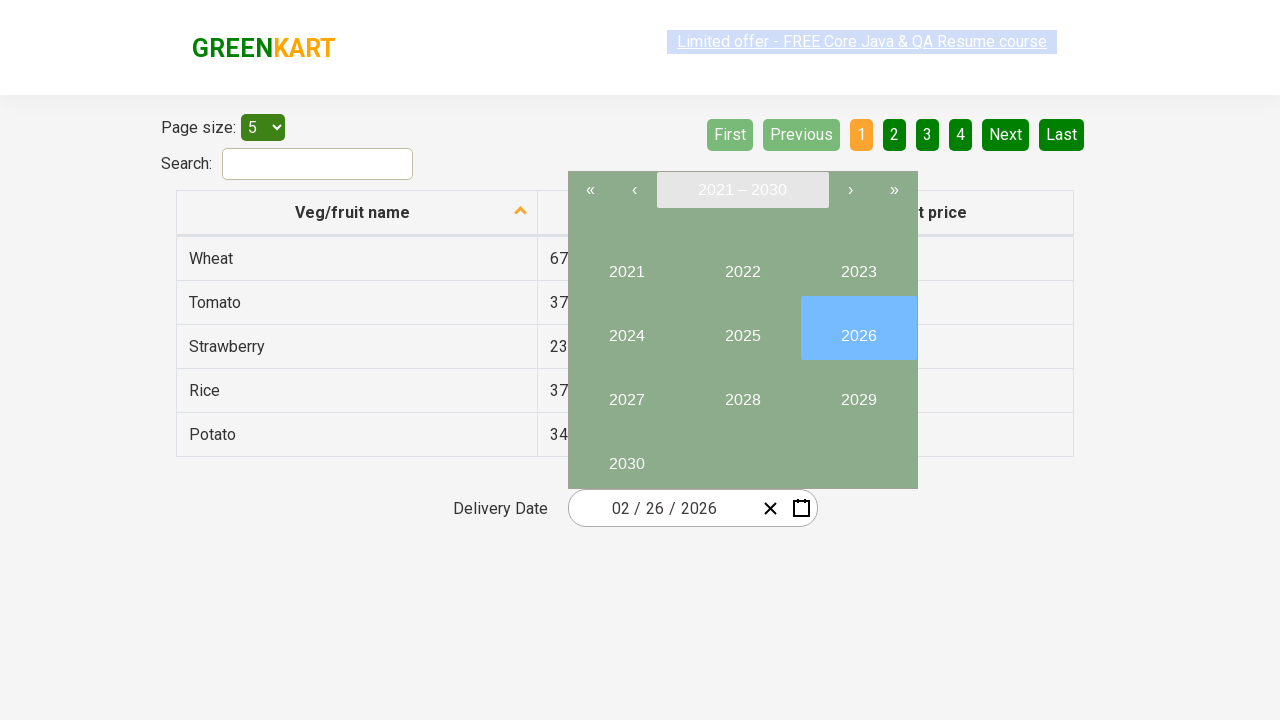

Selected year 2027 from decade view at (626, 392) on button:has-text('2027')
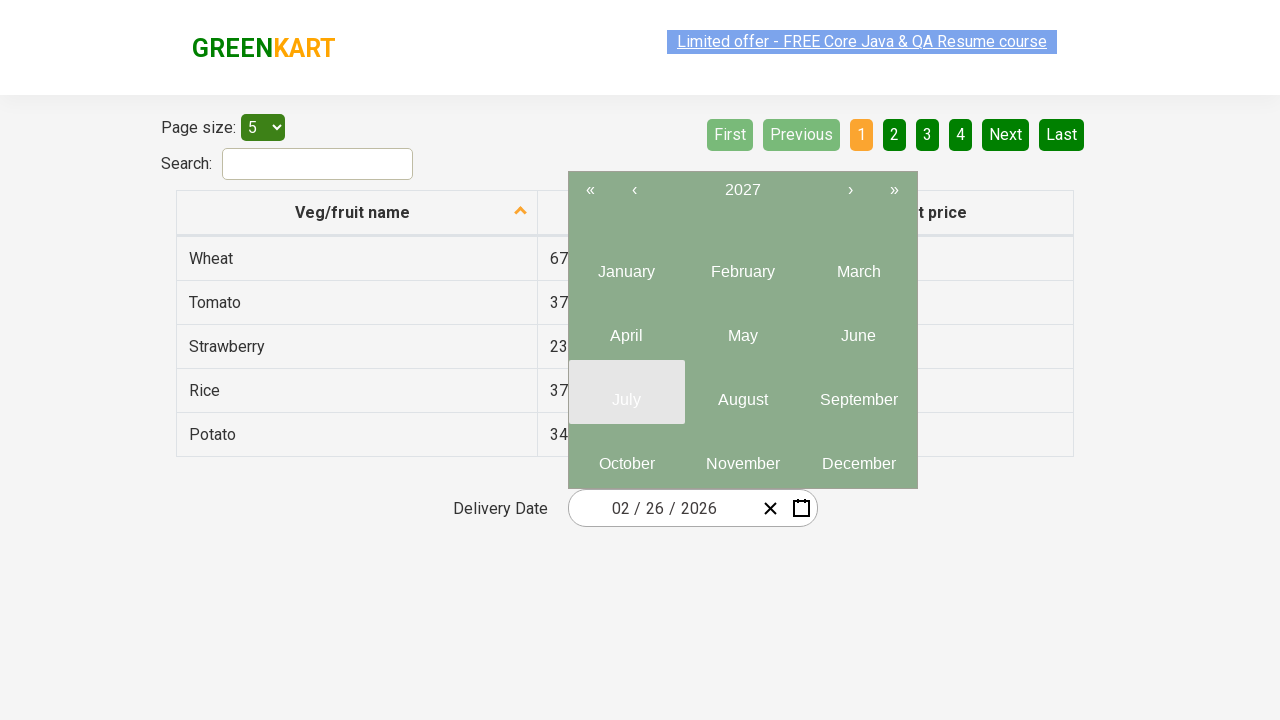

Selected June (month 6) from year 2027 at (858, 328) on .react-calendar__year-view__months__month >> nth=5
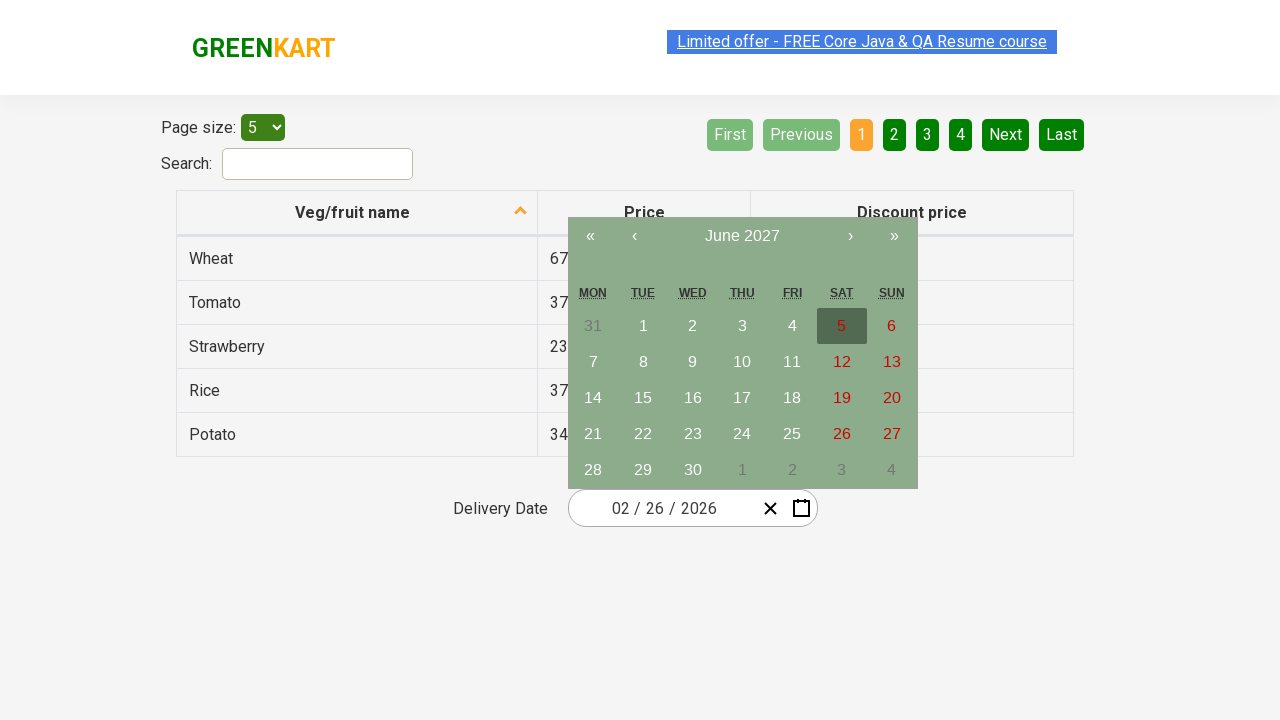

Selected day 15 from June calendar at (643, 398) on abbr:has-text('15')
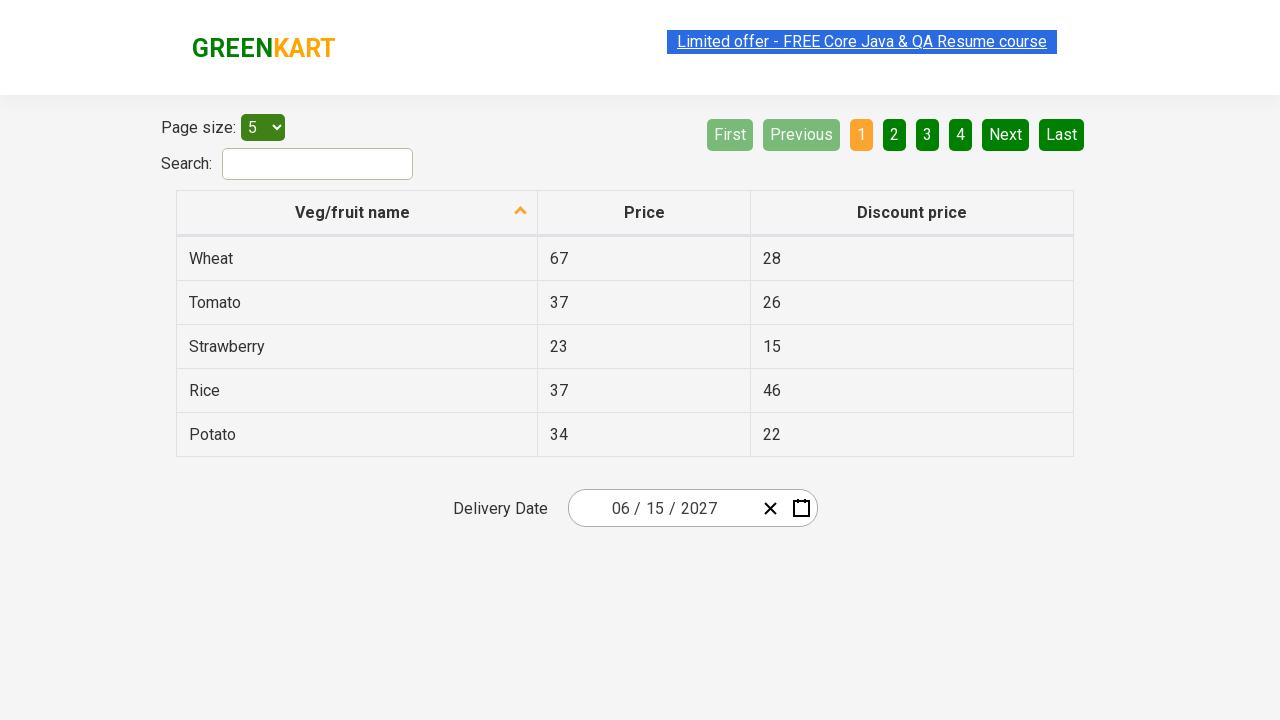

Retrieved all date input fields
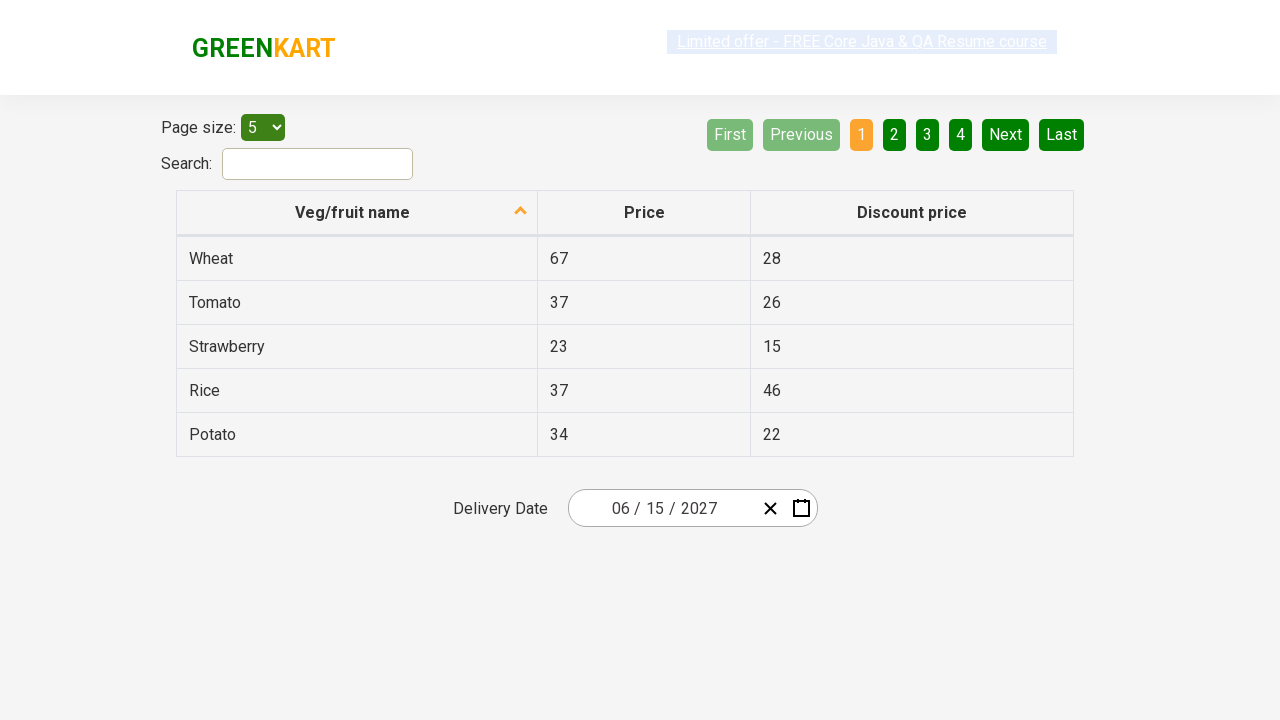

Verified that 3 date input fields exist (month, day, year)
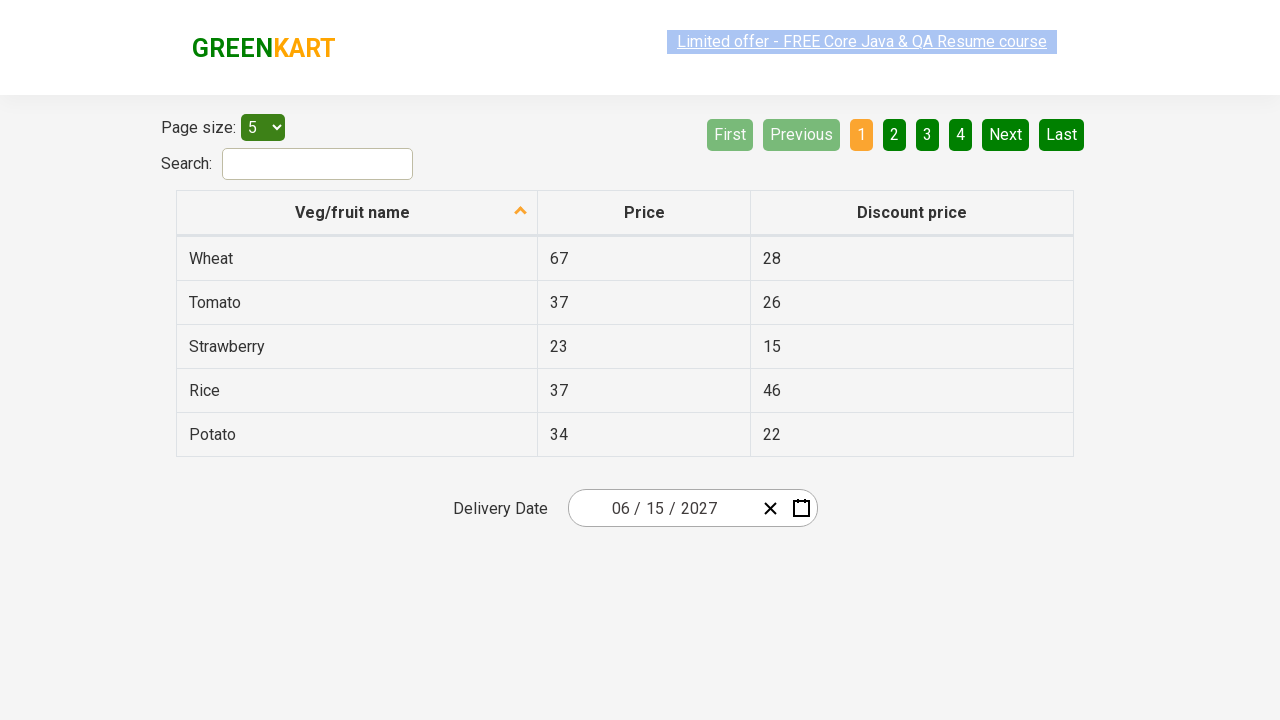

Verified month input value is '6' (June)
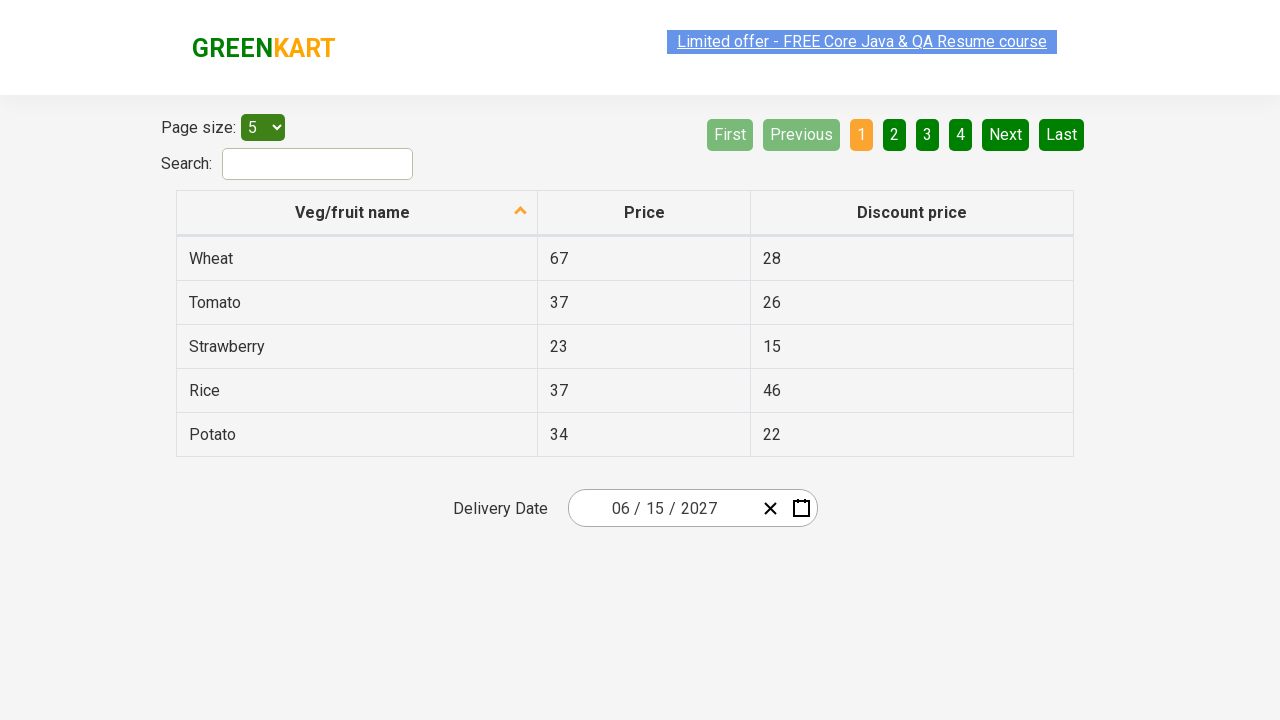

Verified day input value is '15'
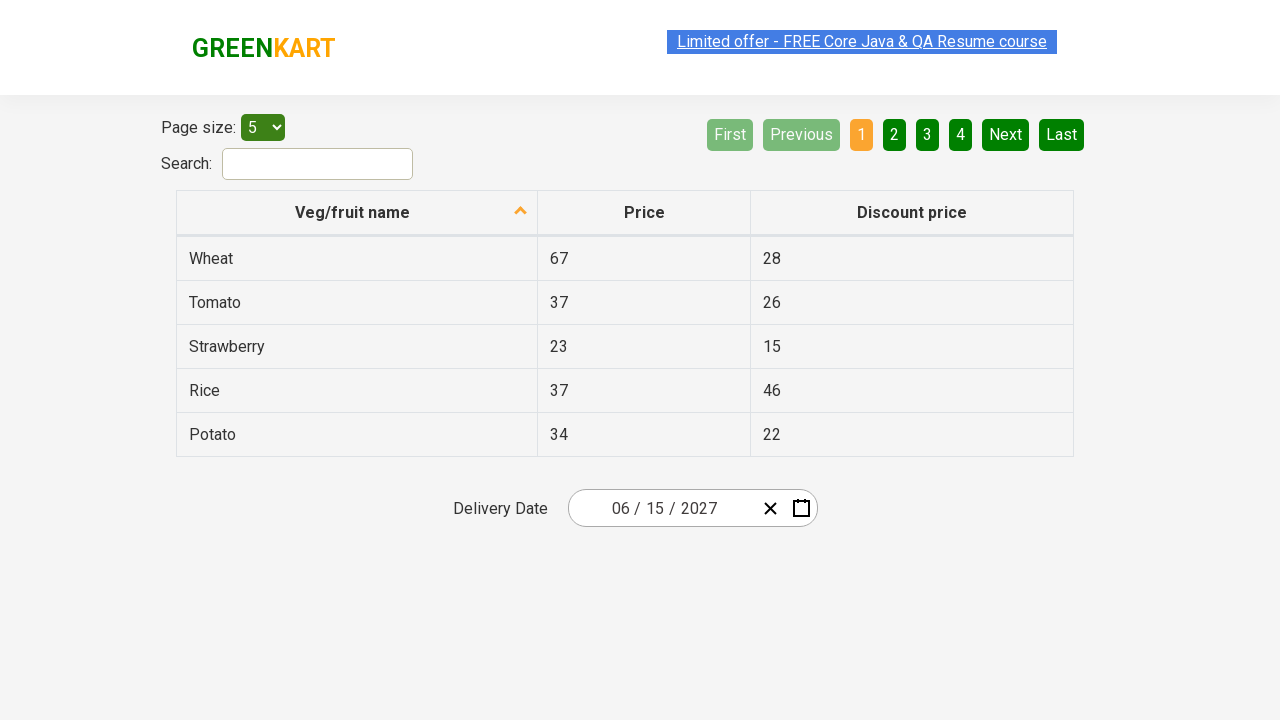

Verified year input value is '2027'
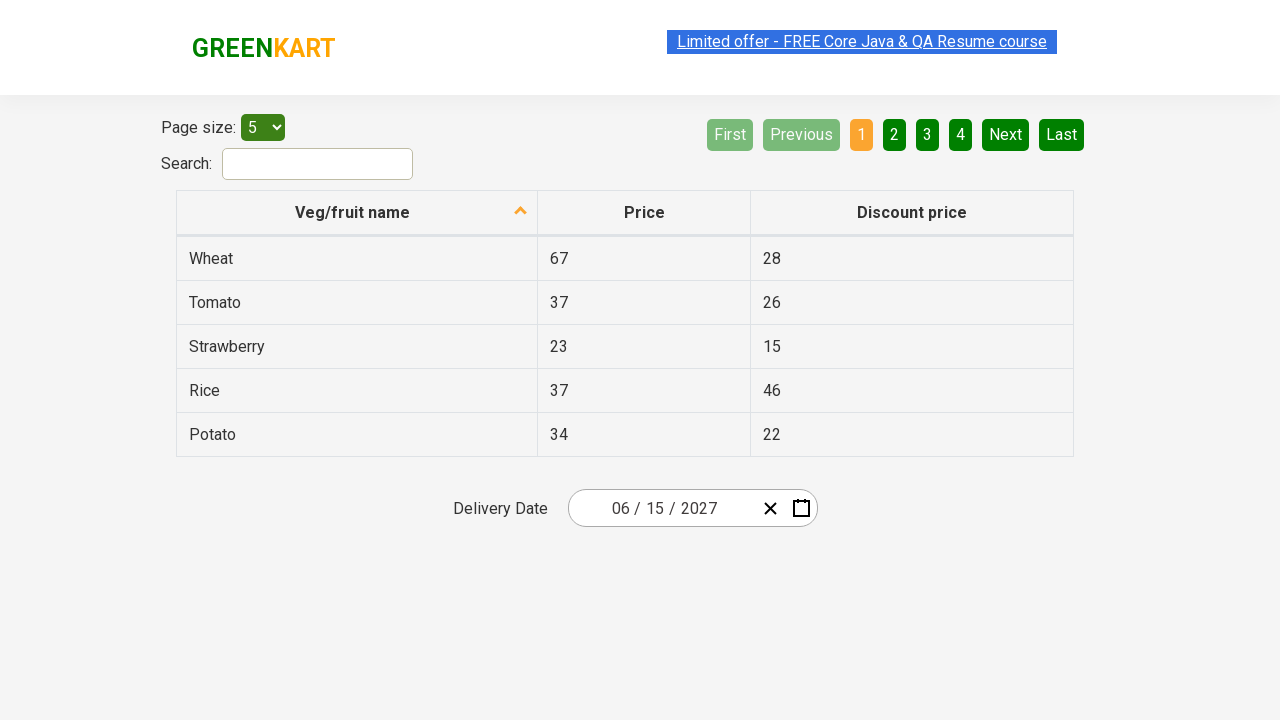

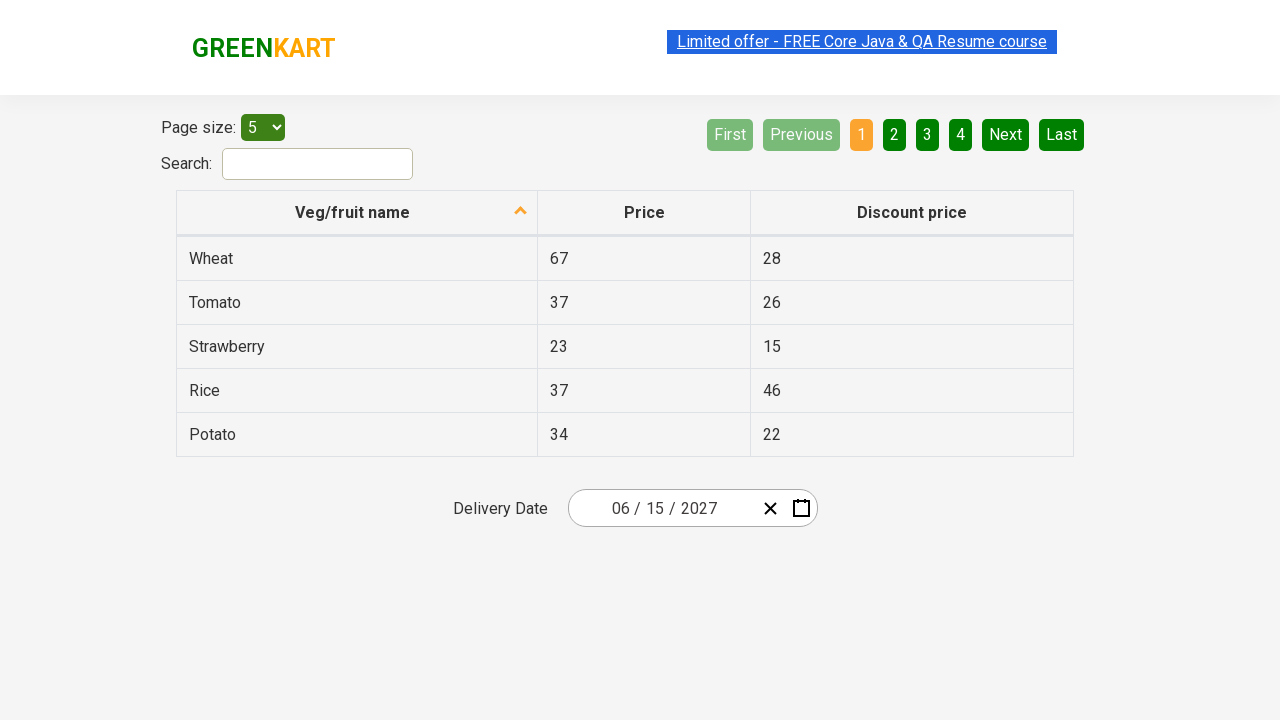